Tests page scrolling functionality by scrolling down the page using PAGE_DOWN and ARROW_DOWN keys, then scrolling back up using PAGE_UP and ARROW_UP keys.

Starting URL: https://techproeducation.com

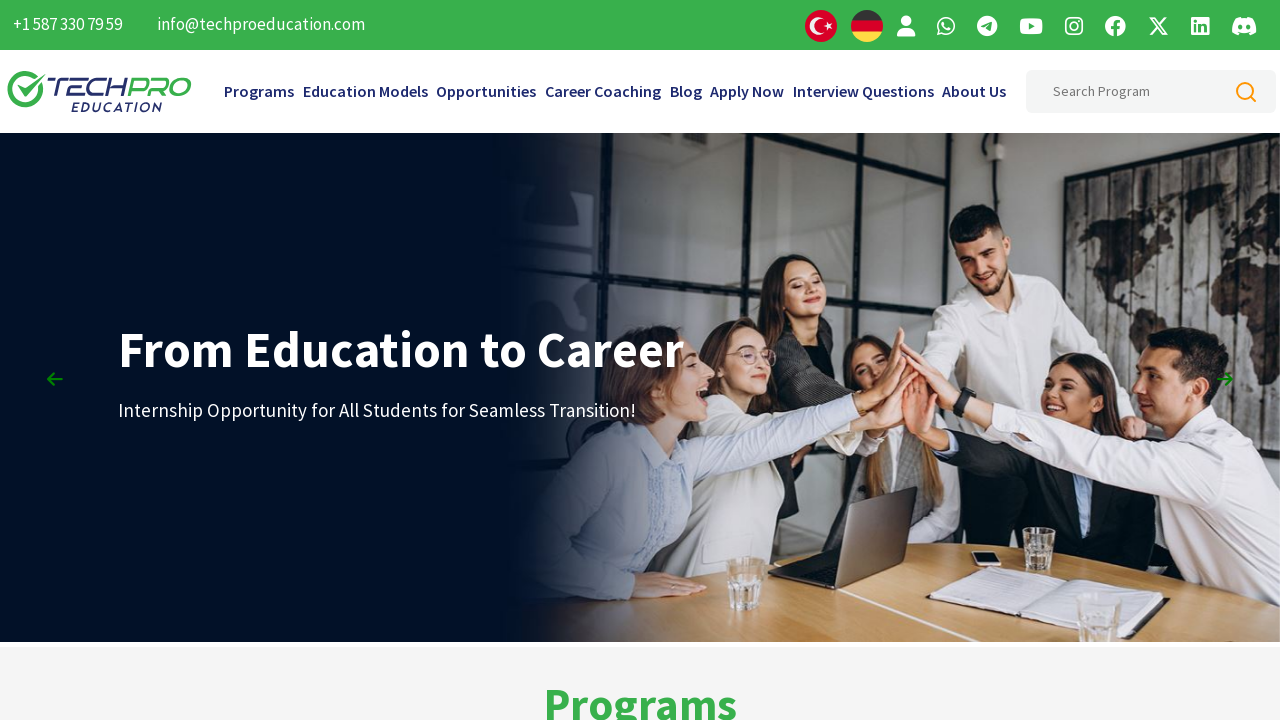

Page loaded (domcontentloaded state)
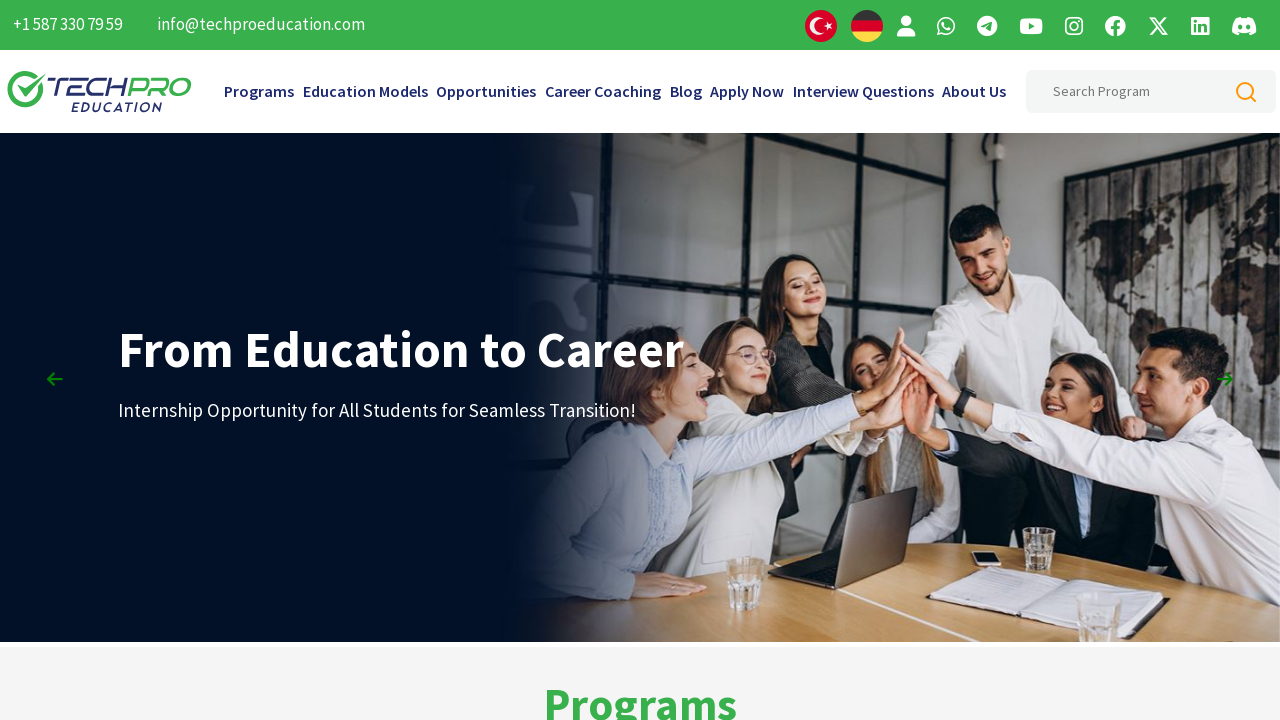

Scrolled down using PAGE_DOWN key (1st time)
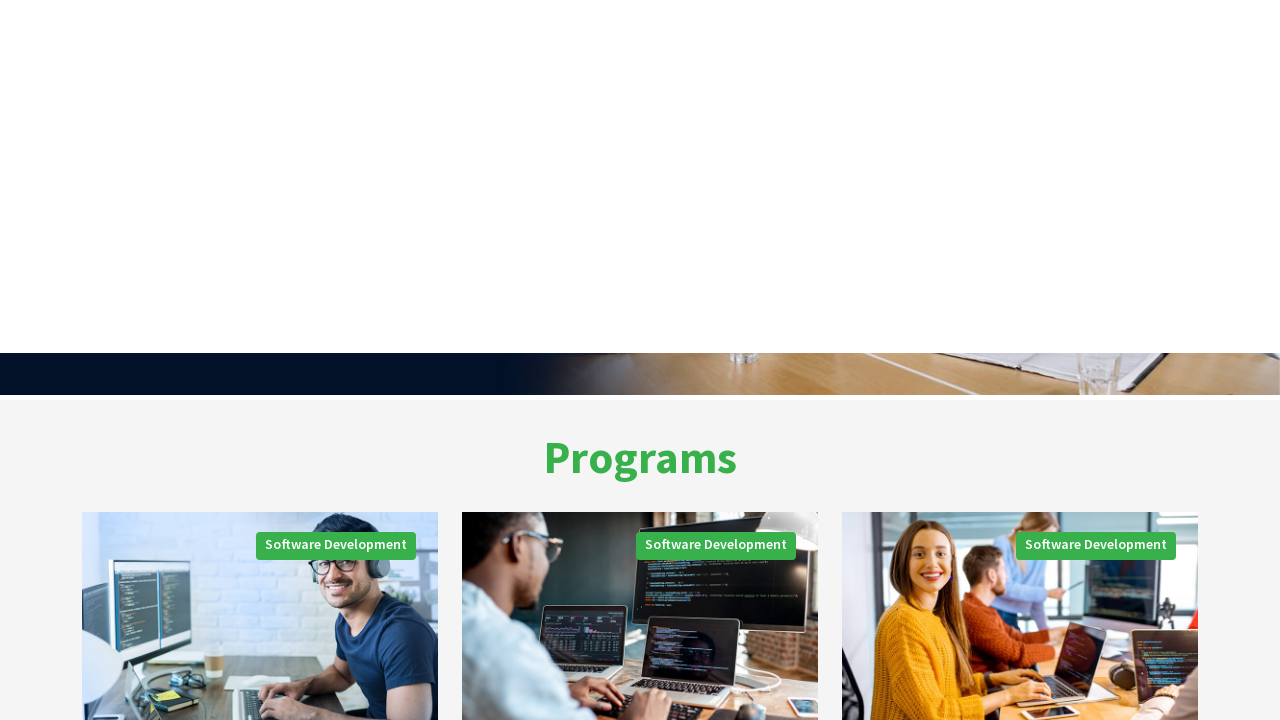

Scrolled down using PAGE_DOWN key (2nd time)
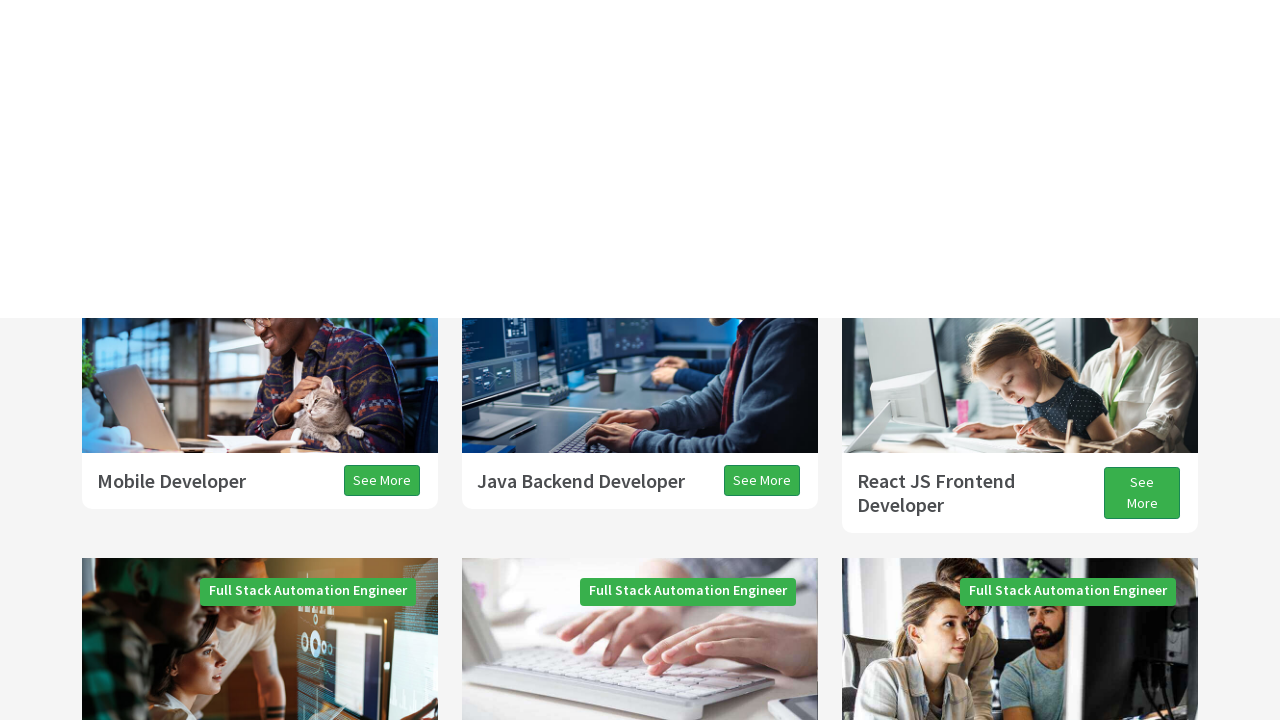

Scrolled down using PAGE_DOWN key (3rd time)
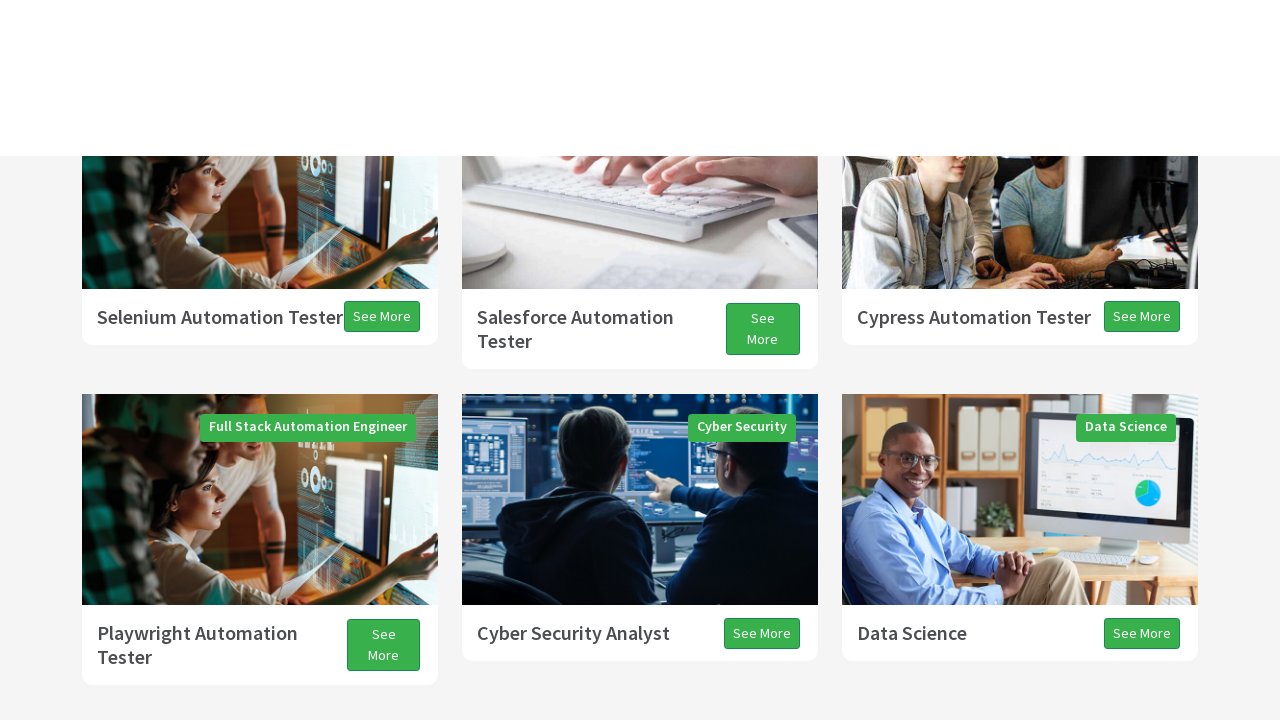

Scrolled down using ARROW_DOWN key
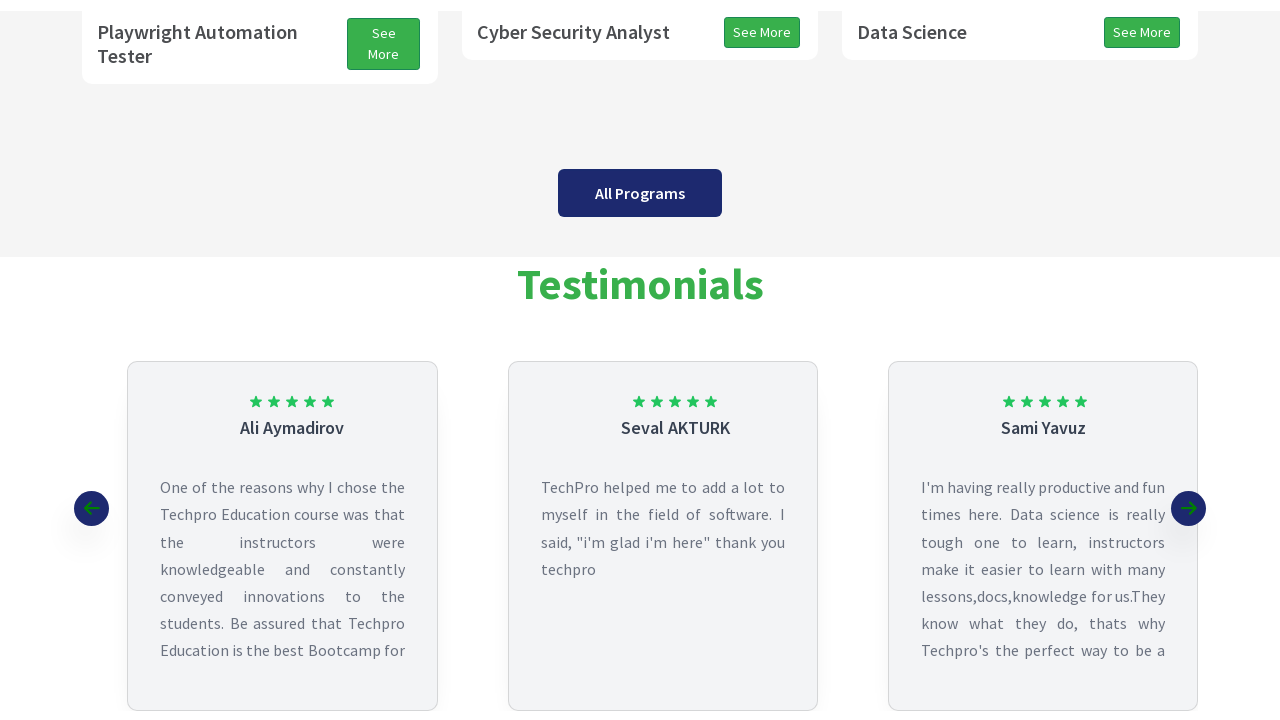

Scrolled up using PAGE_UP key
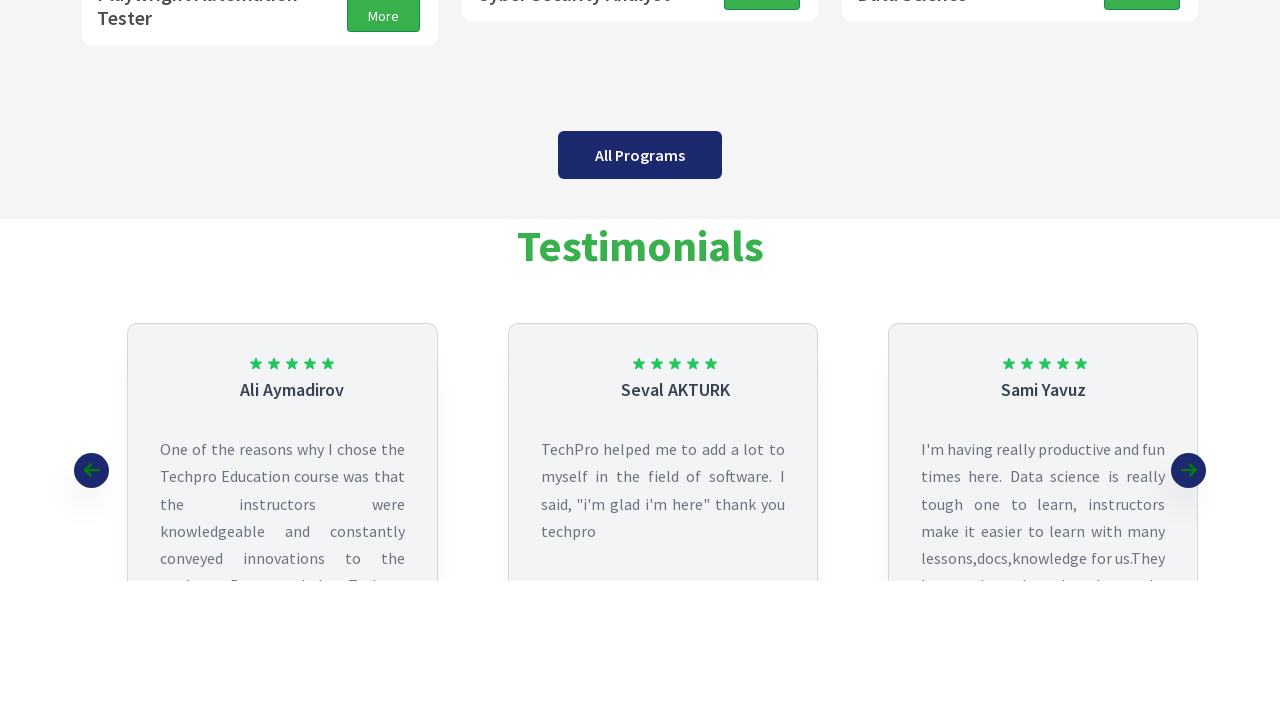

Scrolled up using ARROW_UP key
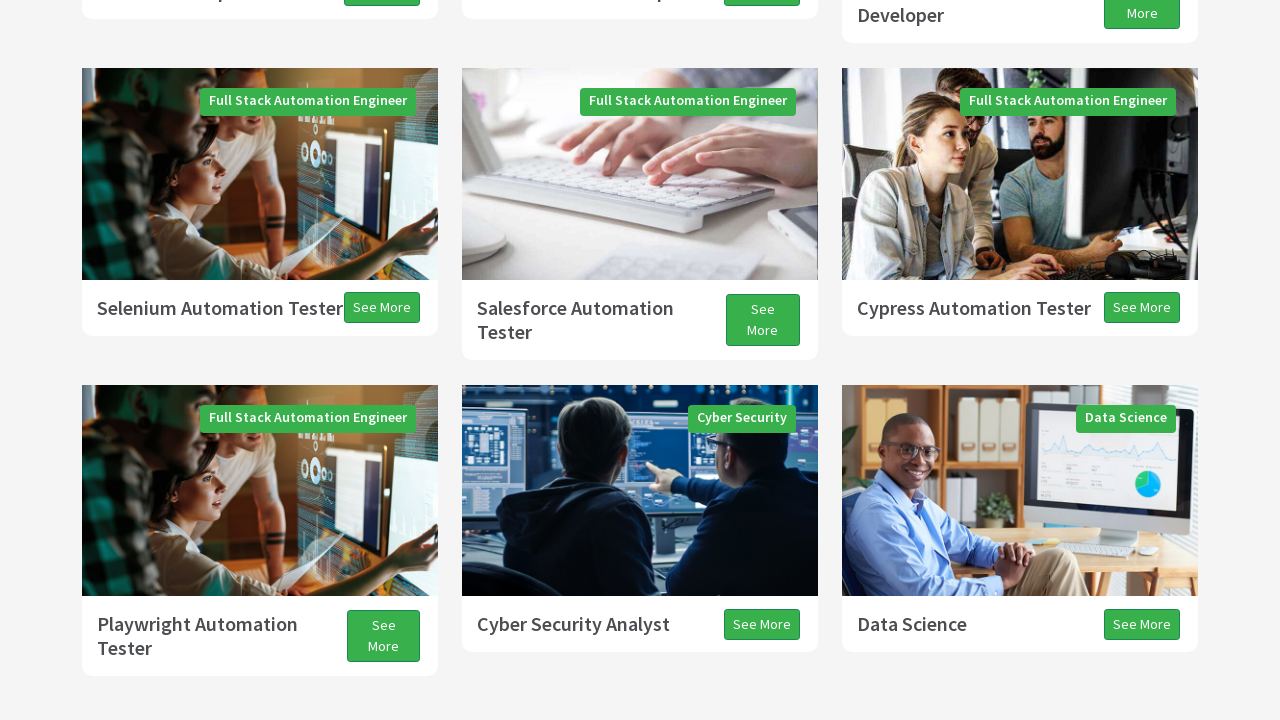

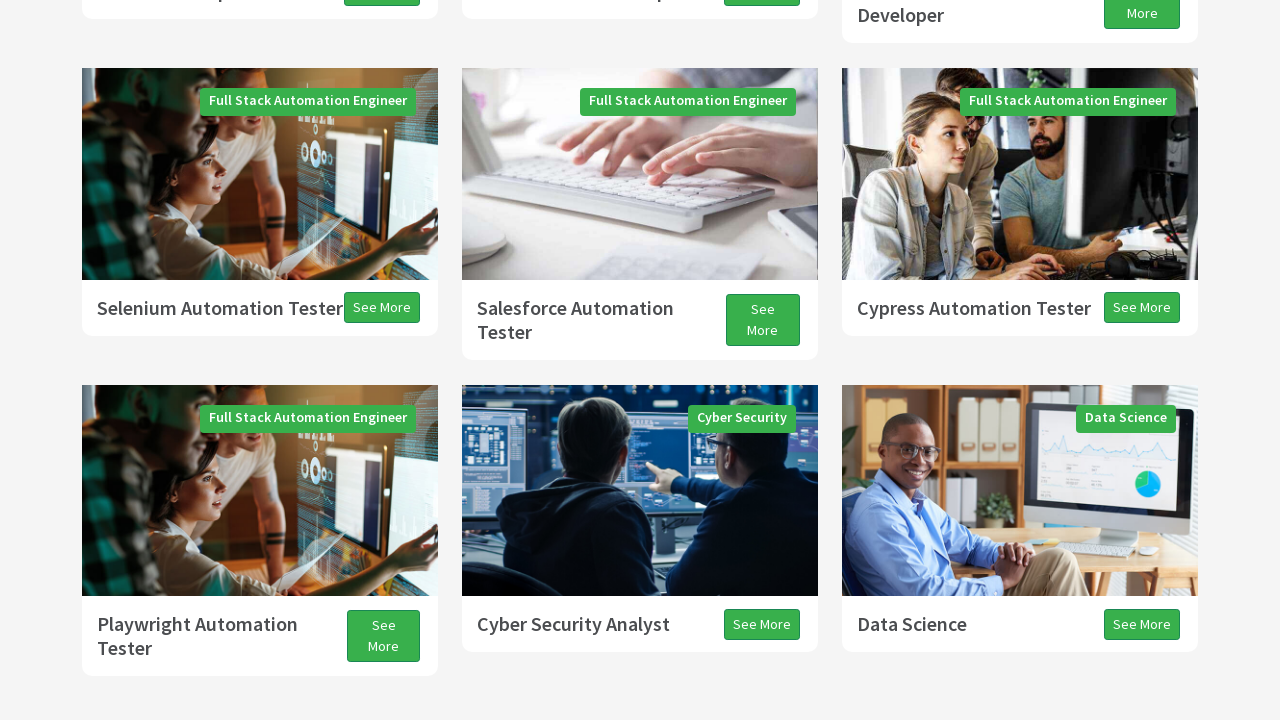